Tests an e-commerce shopping flow by adding specific vegetables (Cucumber, Brocolli, Beetroot) to cart, proceeding to checkout, applying a promo code, and verifying the promo is applied successfully.

Starting URL: https://rahulshettyacademy.com/seleniumPractise/

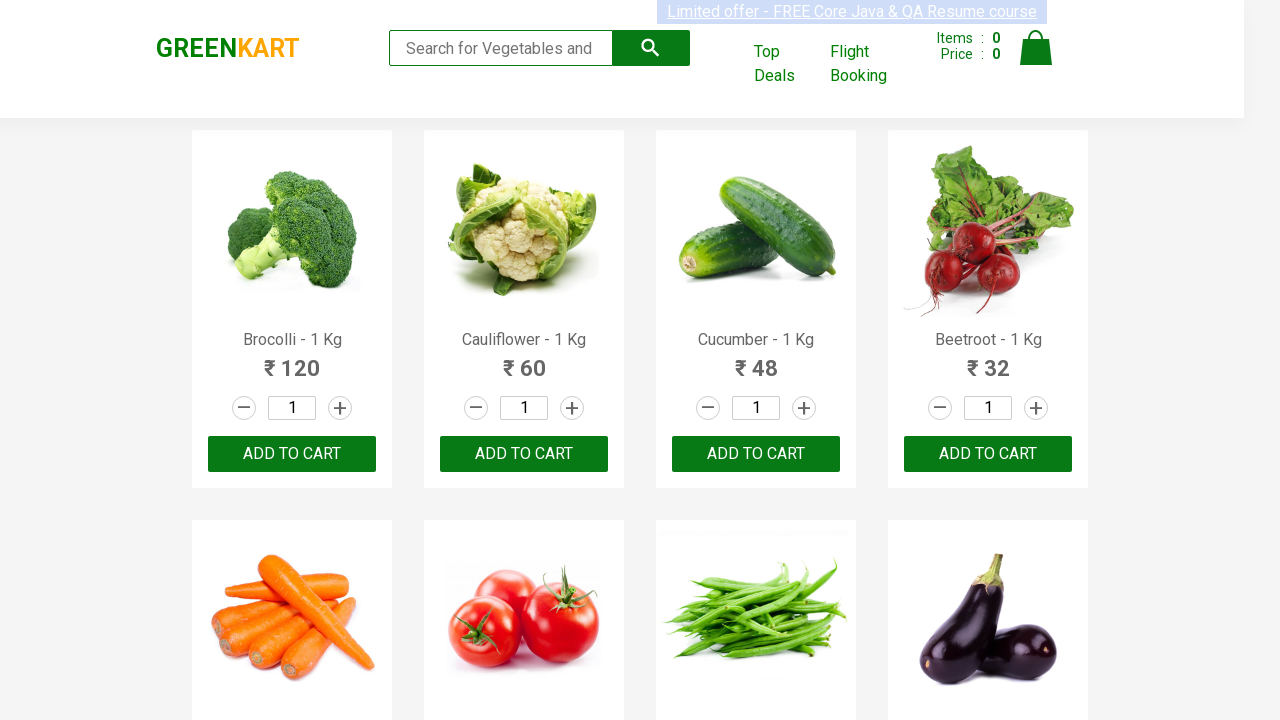

Waited for product names to load
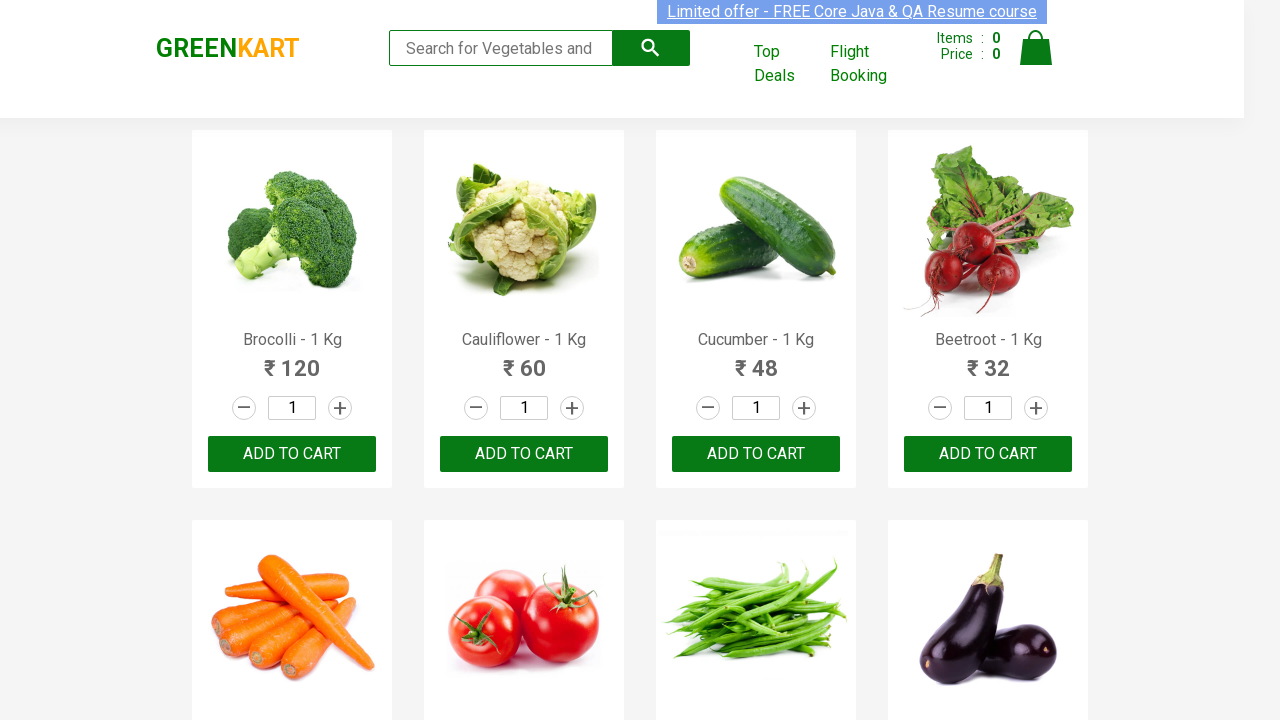

Retrieved all product names from page
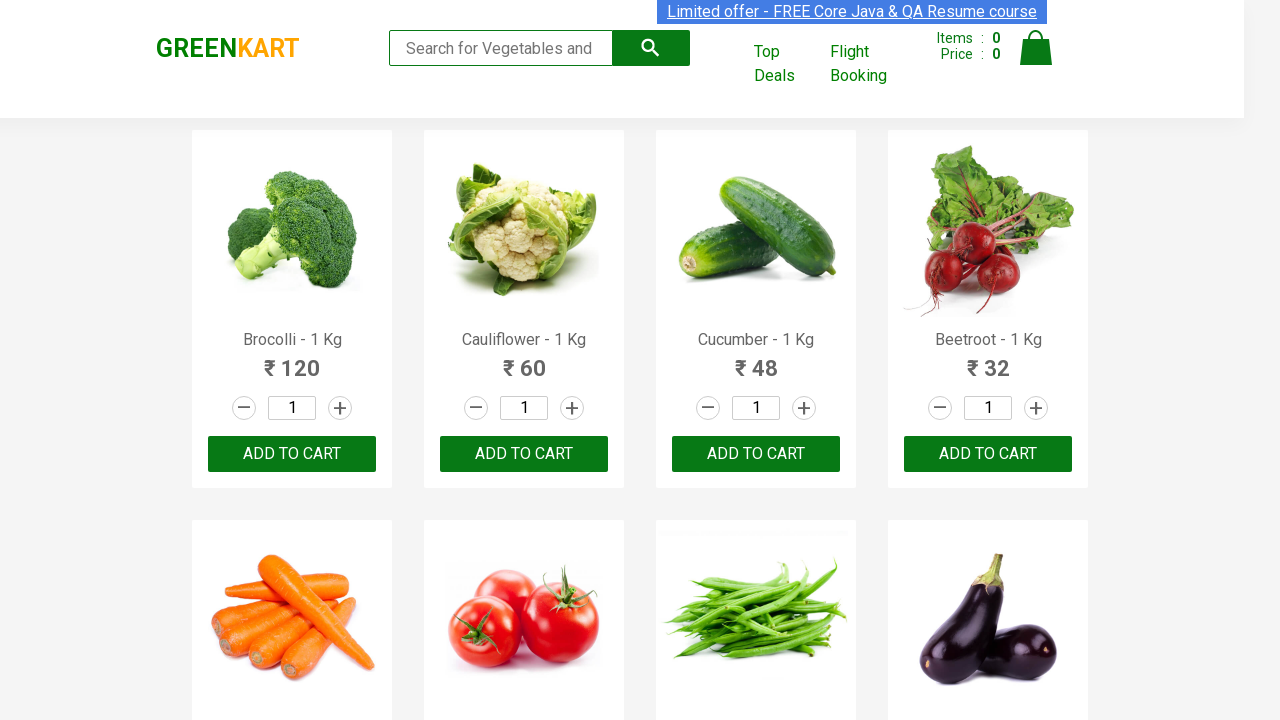

Added Brocolli to cart at (292, 454) on xpath=//div[@class='product-action']/button >> nth=0
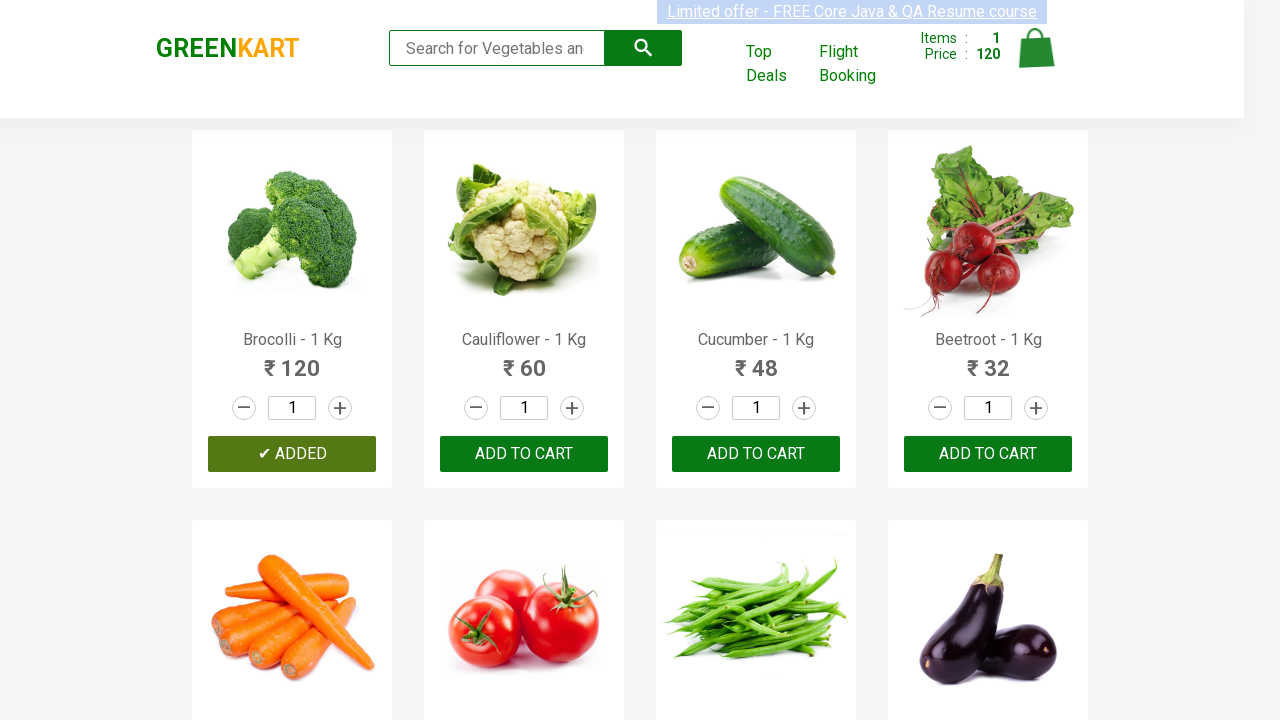

Added Cucumber to cart at (756, 454) on xpath=//div[@class='product-action']/button >> nth=2
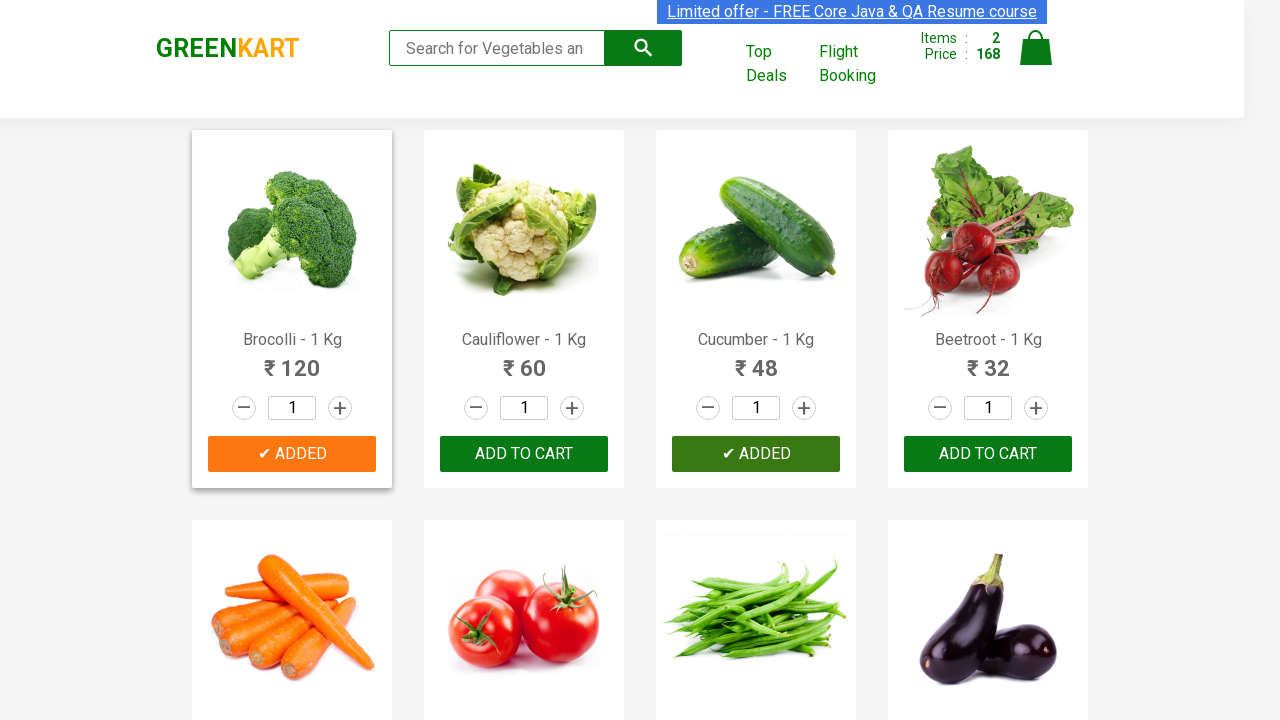

Added Beetroot to cart at (988, 454) on xpath=//div[@class='product-action']/button >> nth=3
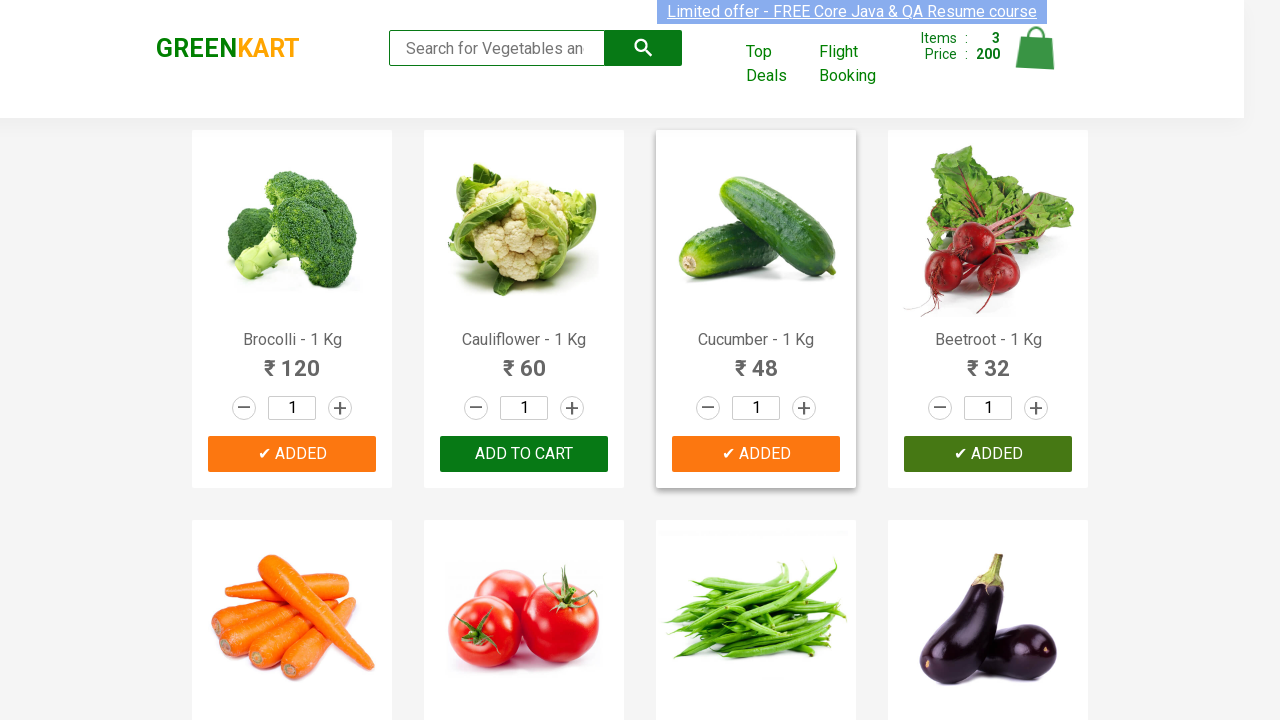

Clicked on Cart icon at (1036, 48) on img[alt='Cart']
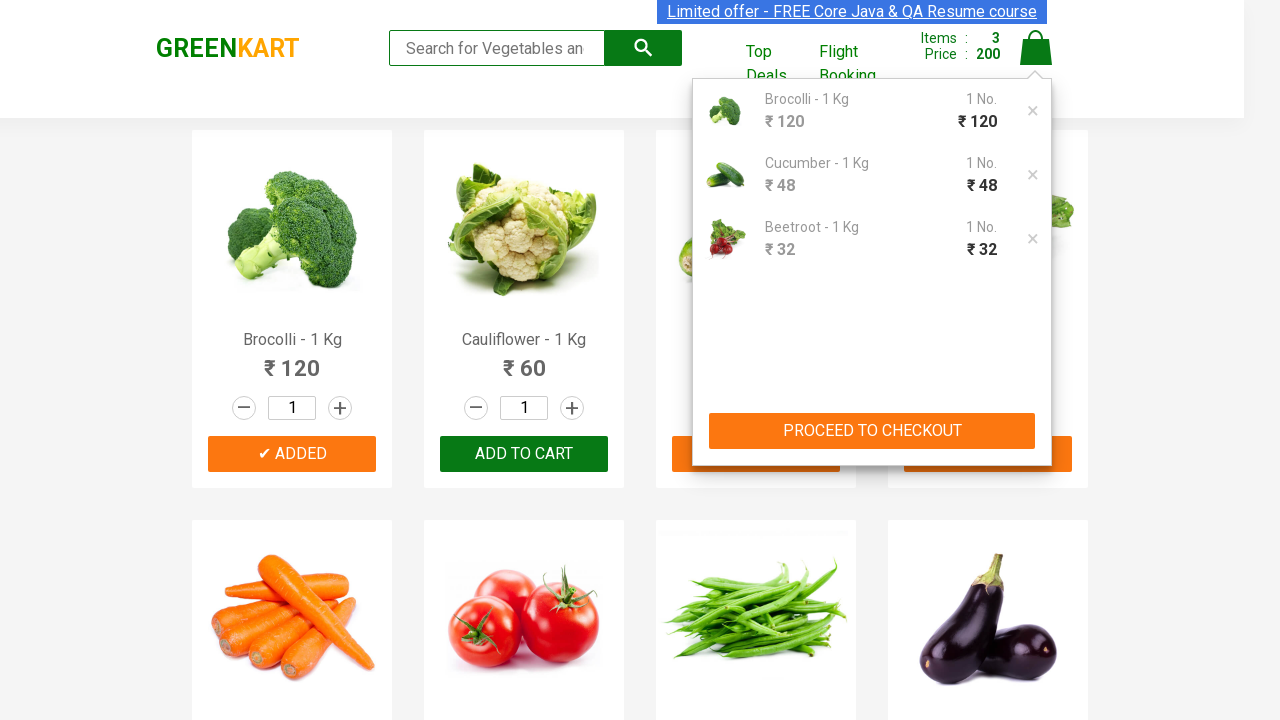

Clicked PROCEED TO CHECKOUT button at (872, 431) on xpath=//button[contains(text(),'PROCEED TO CHECKOUT')]
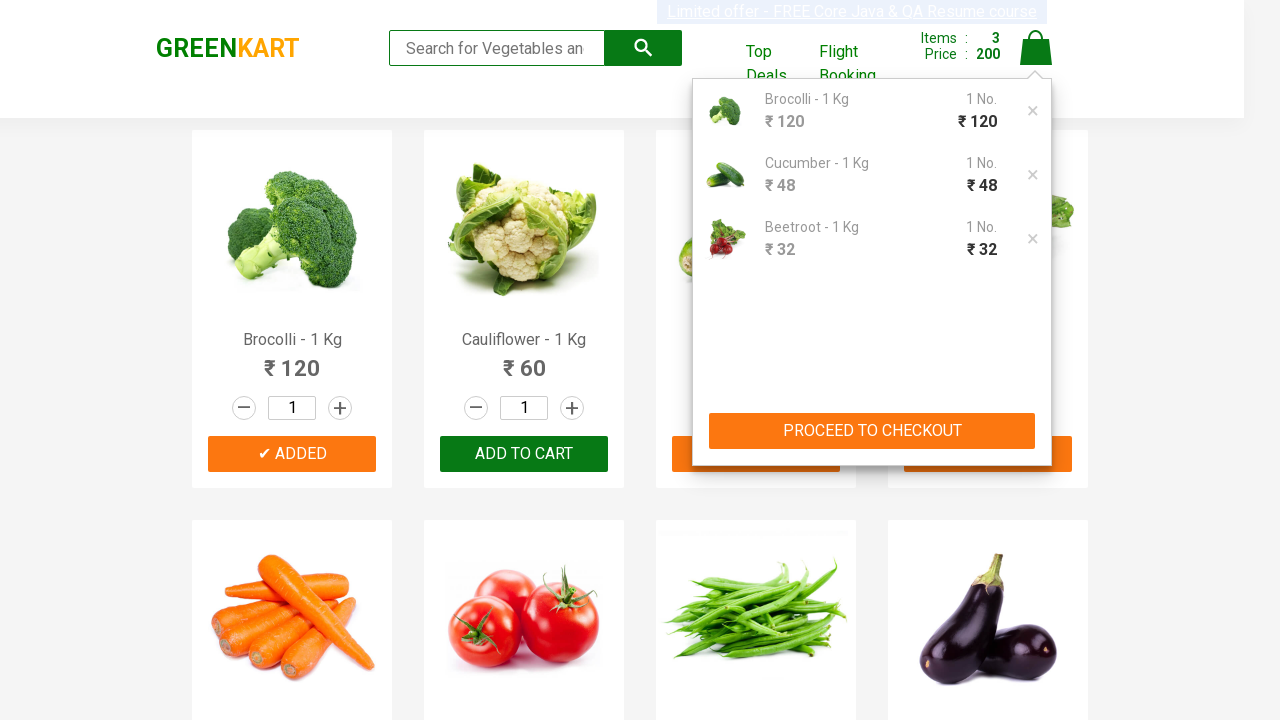

Waited for promo code input field to be visible
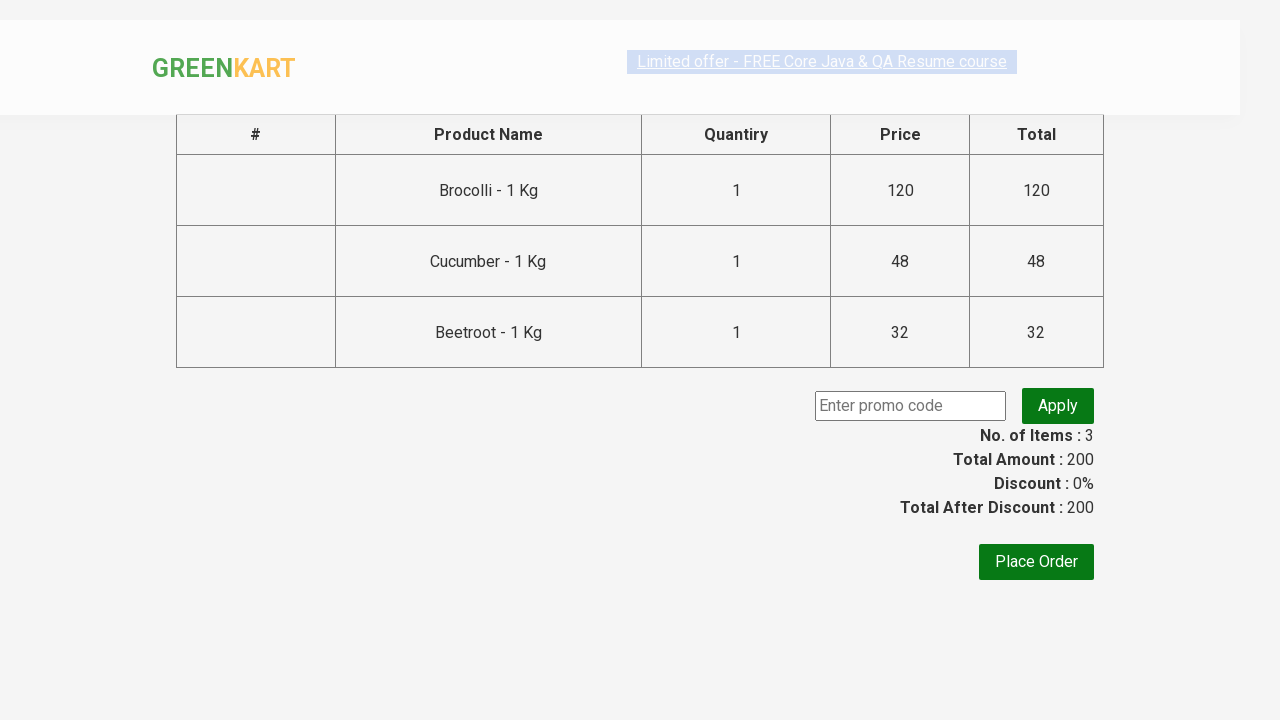

Entered promo code 'rahulshettyacademy' on input.promoCode
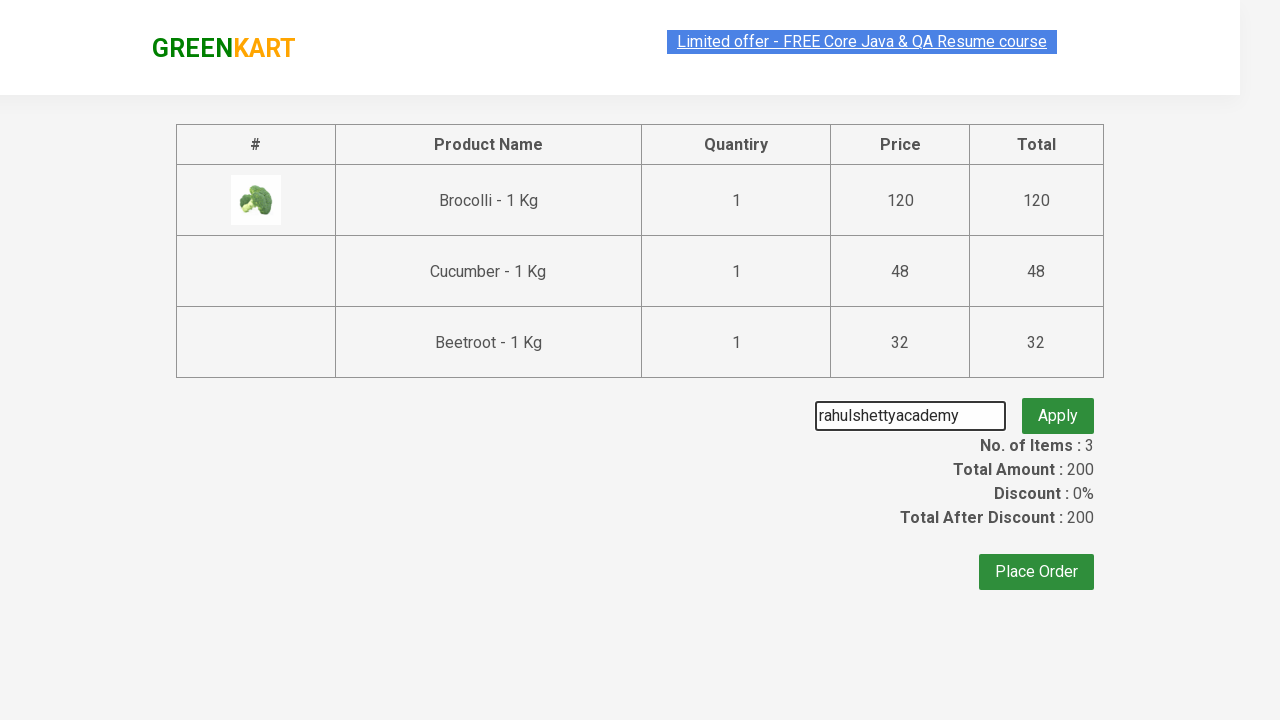

Clicked Apply promo button at (1058, 406) on button.promoBtn
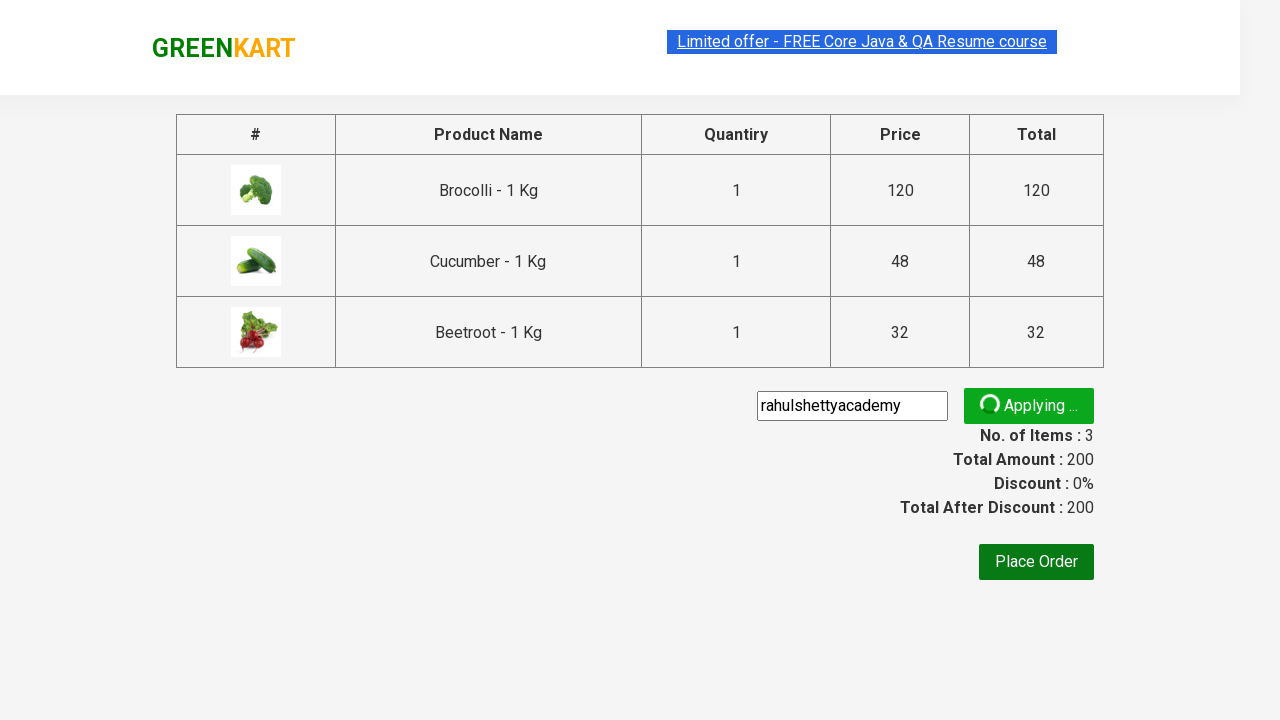

Promo code applied successfully - promo info message visible
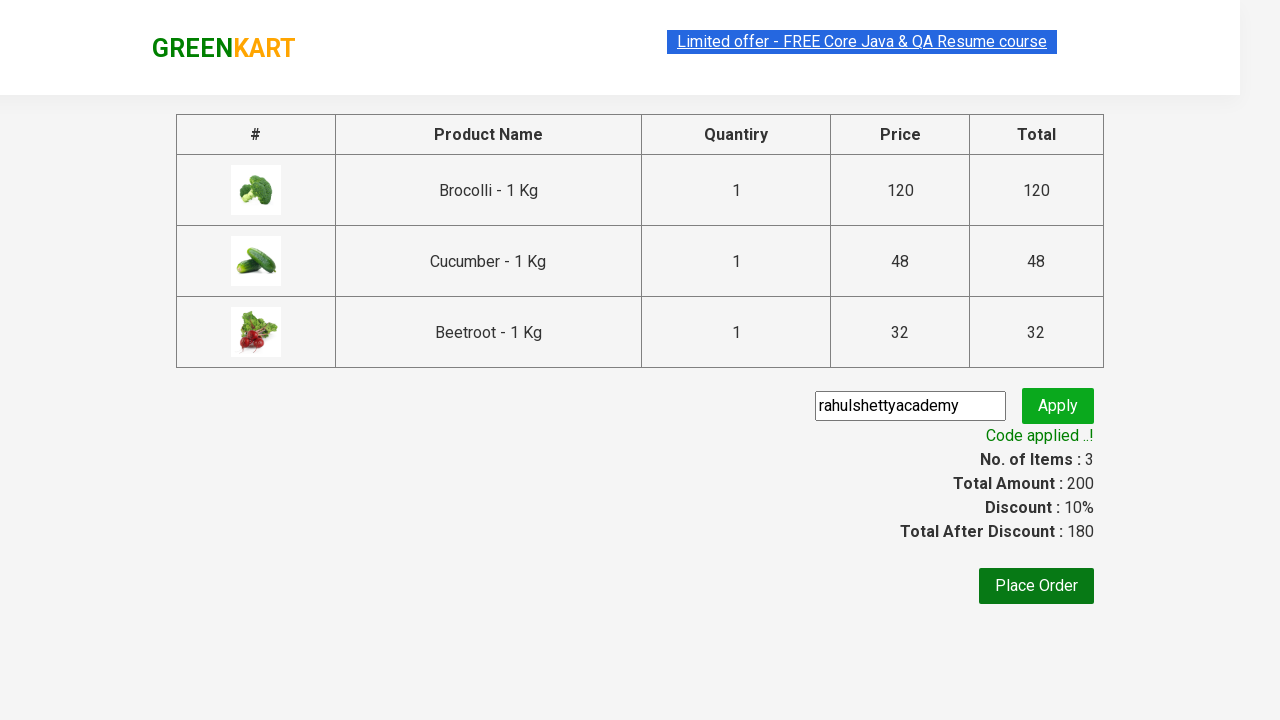

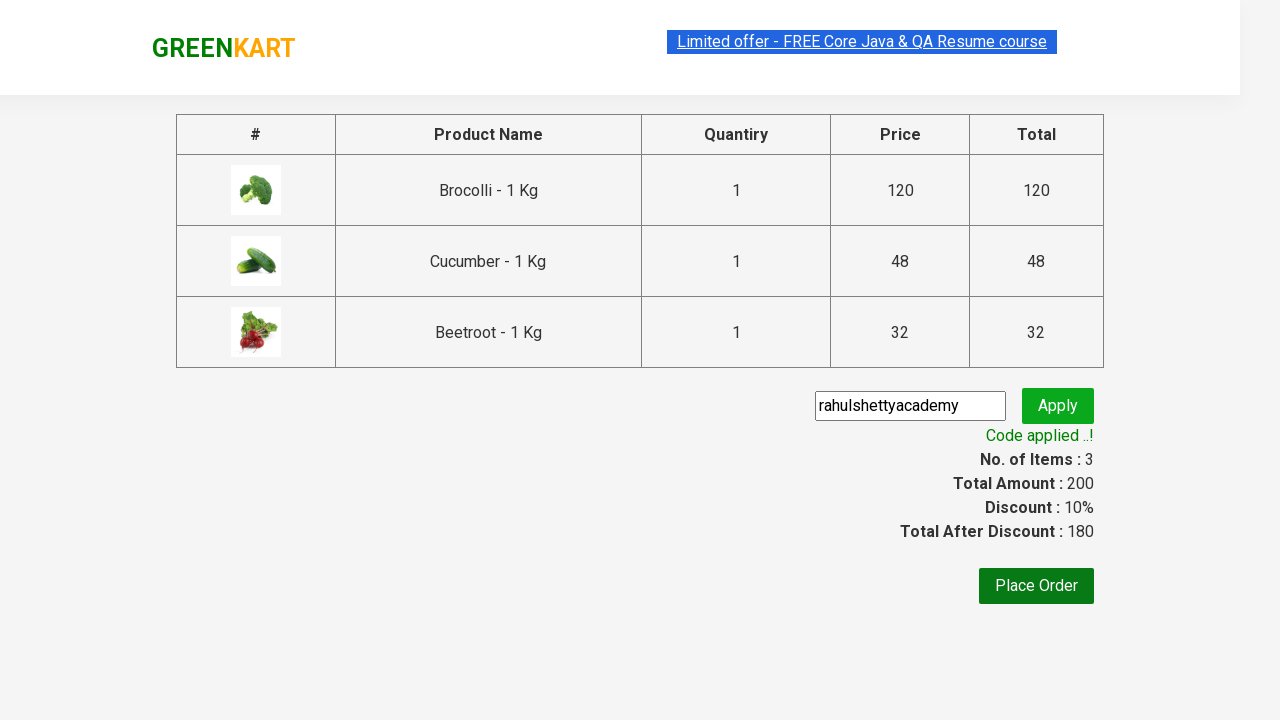